Finds input elements by tag name and fills the first one with text

Starting URL: https://testeroprogramowania.github.io/selenium/basics.html

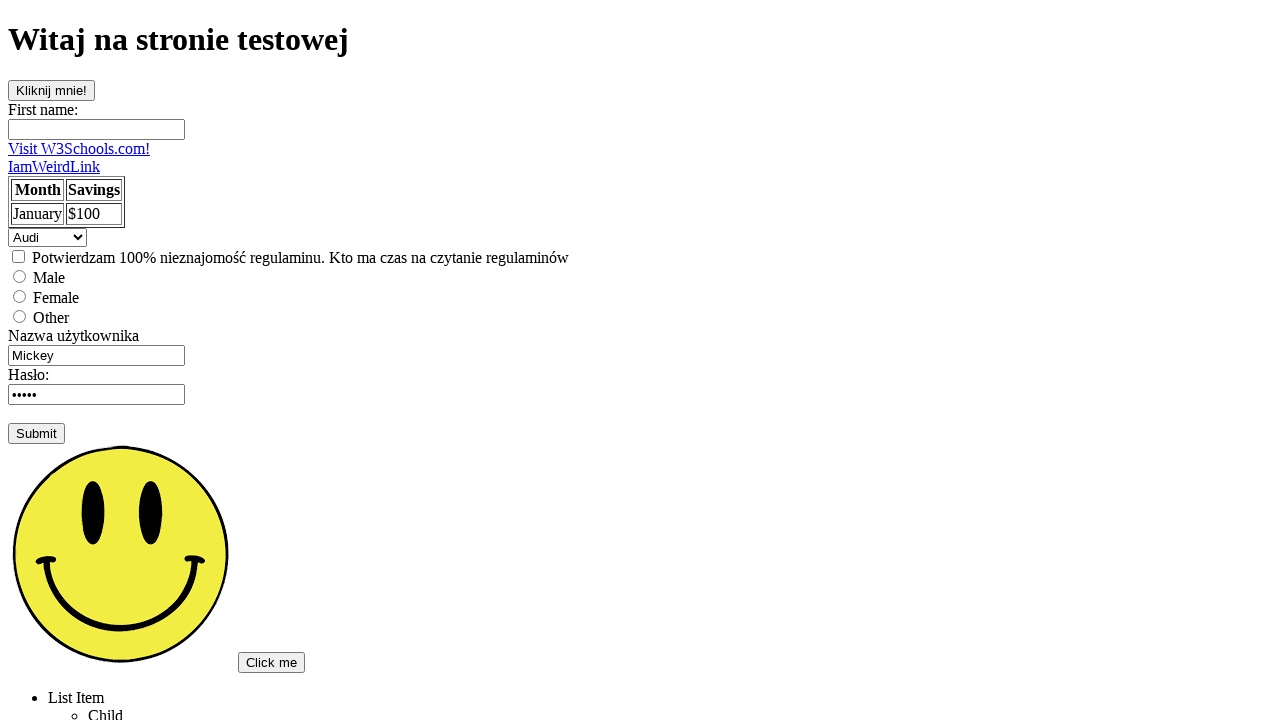

Filled first input element with 'Pierwszy input' on input >> nth=0
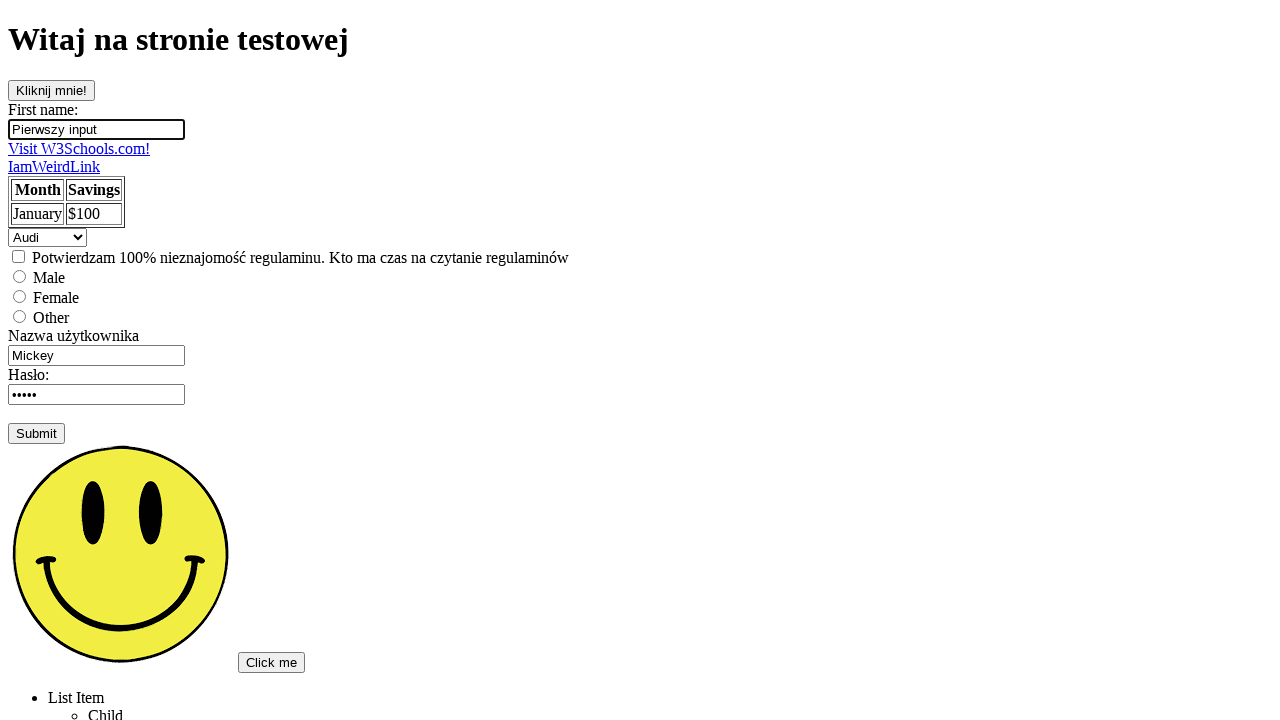

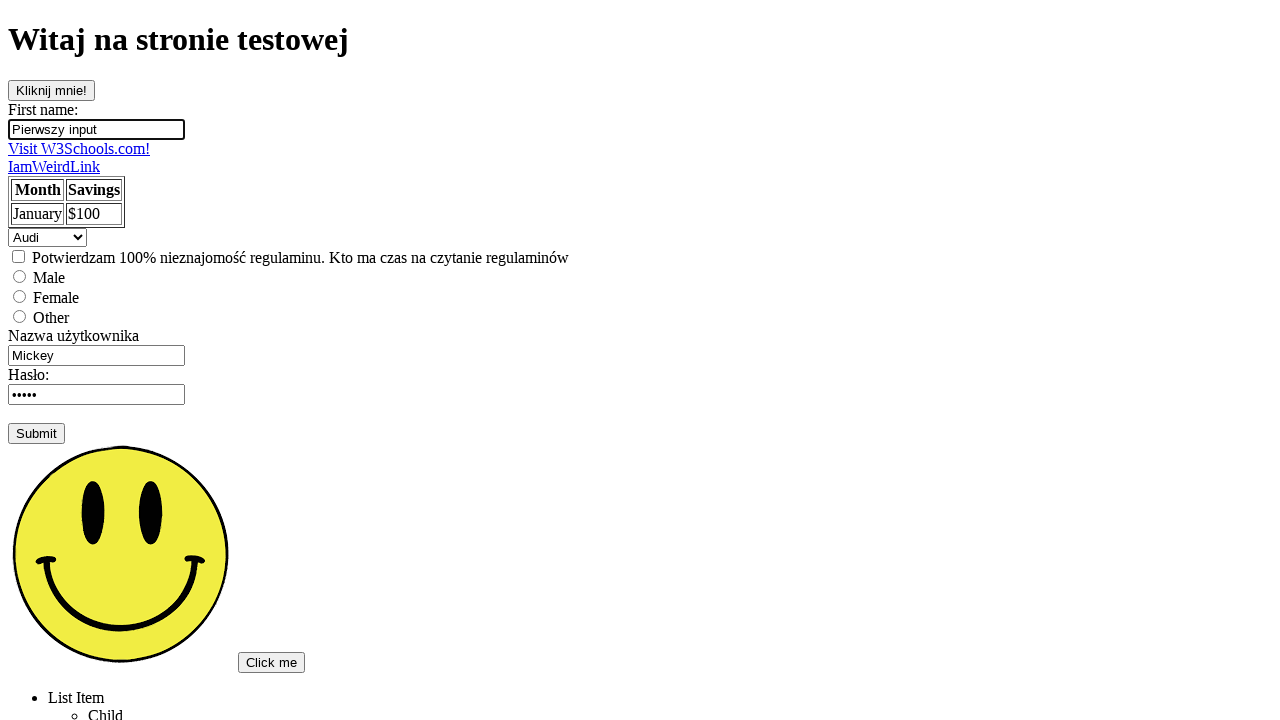